Tests the Cash Passport currency converter by locating navigation elements and entering a currency amount value in the conversion input field.

Starting URL: https://www.cashpassport.com.au/

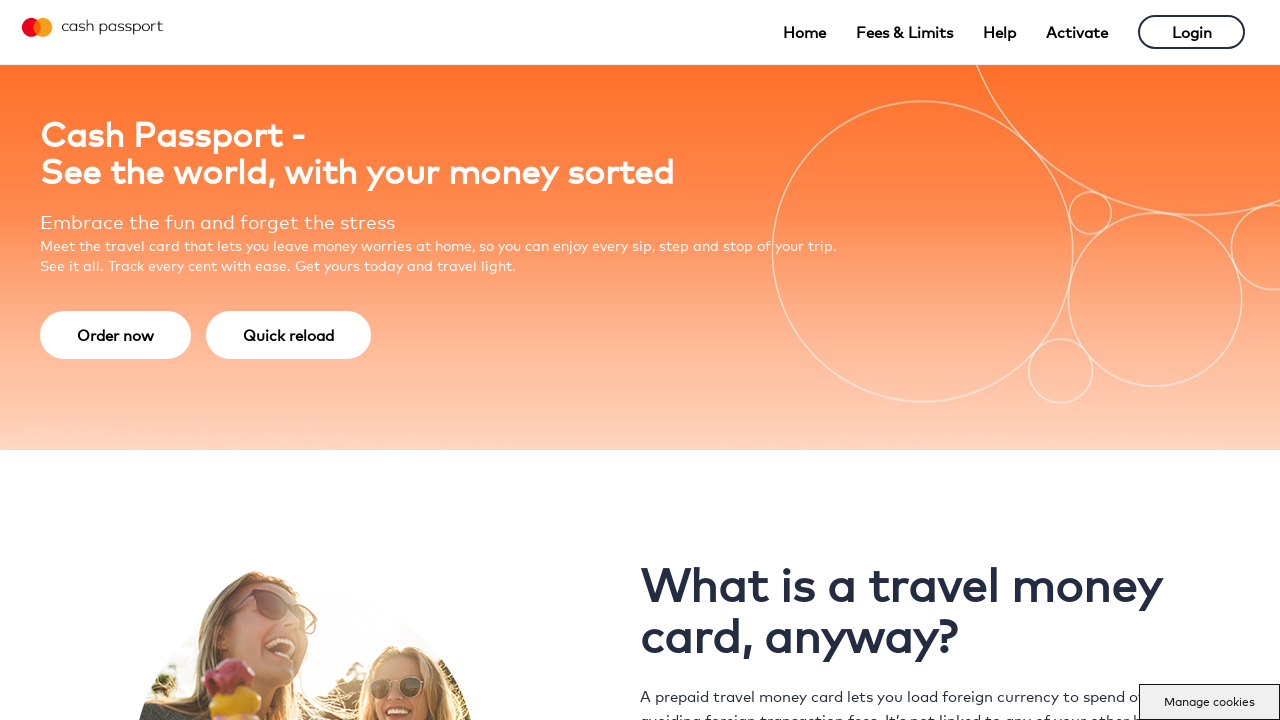

Set viewport size to 1920x1080
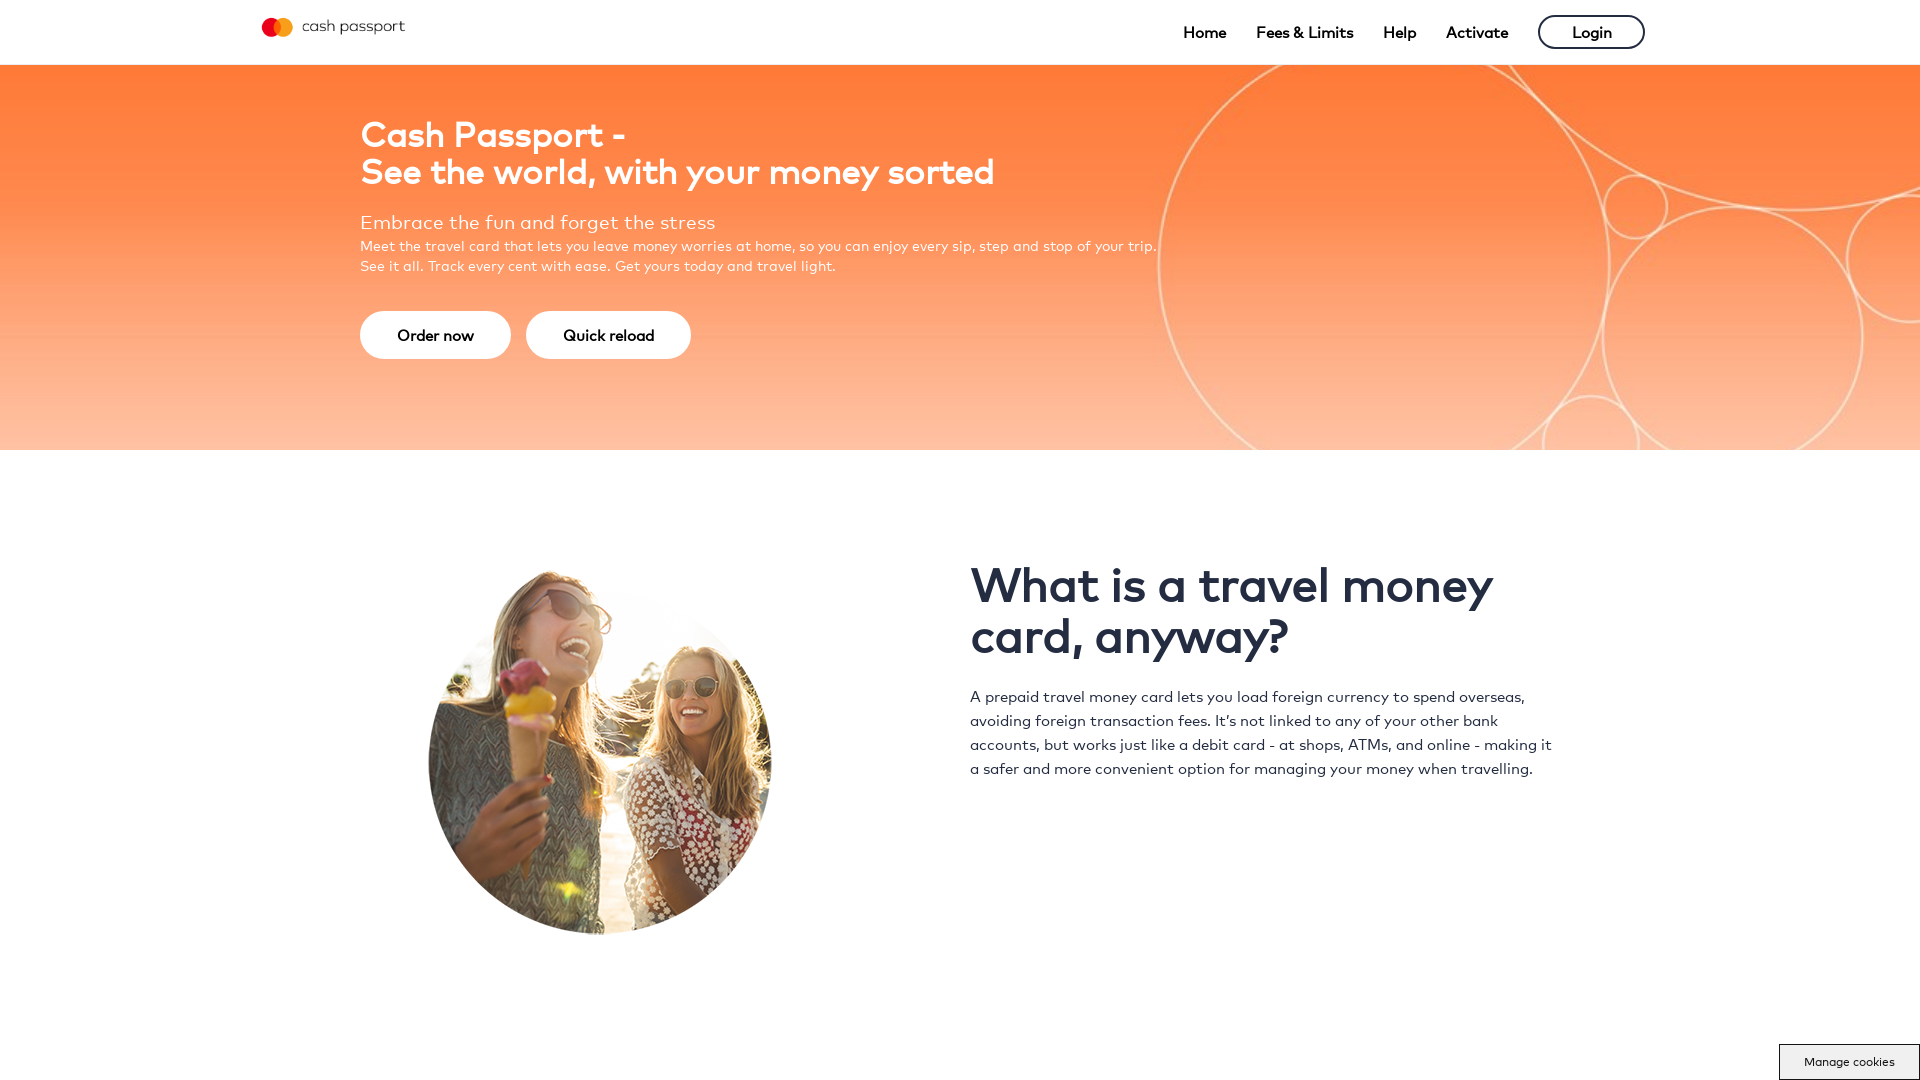

Verified Home link is present in navigation
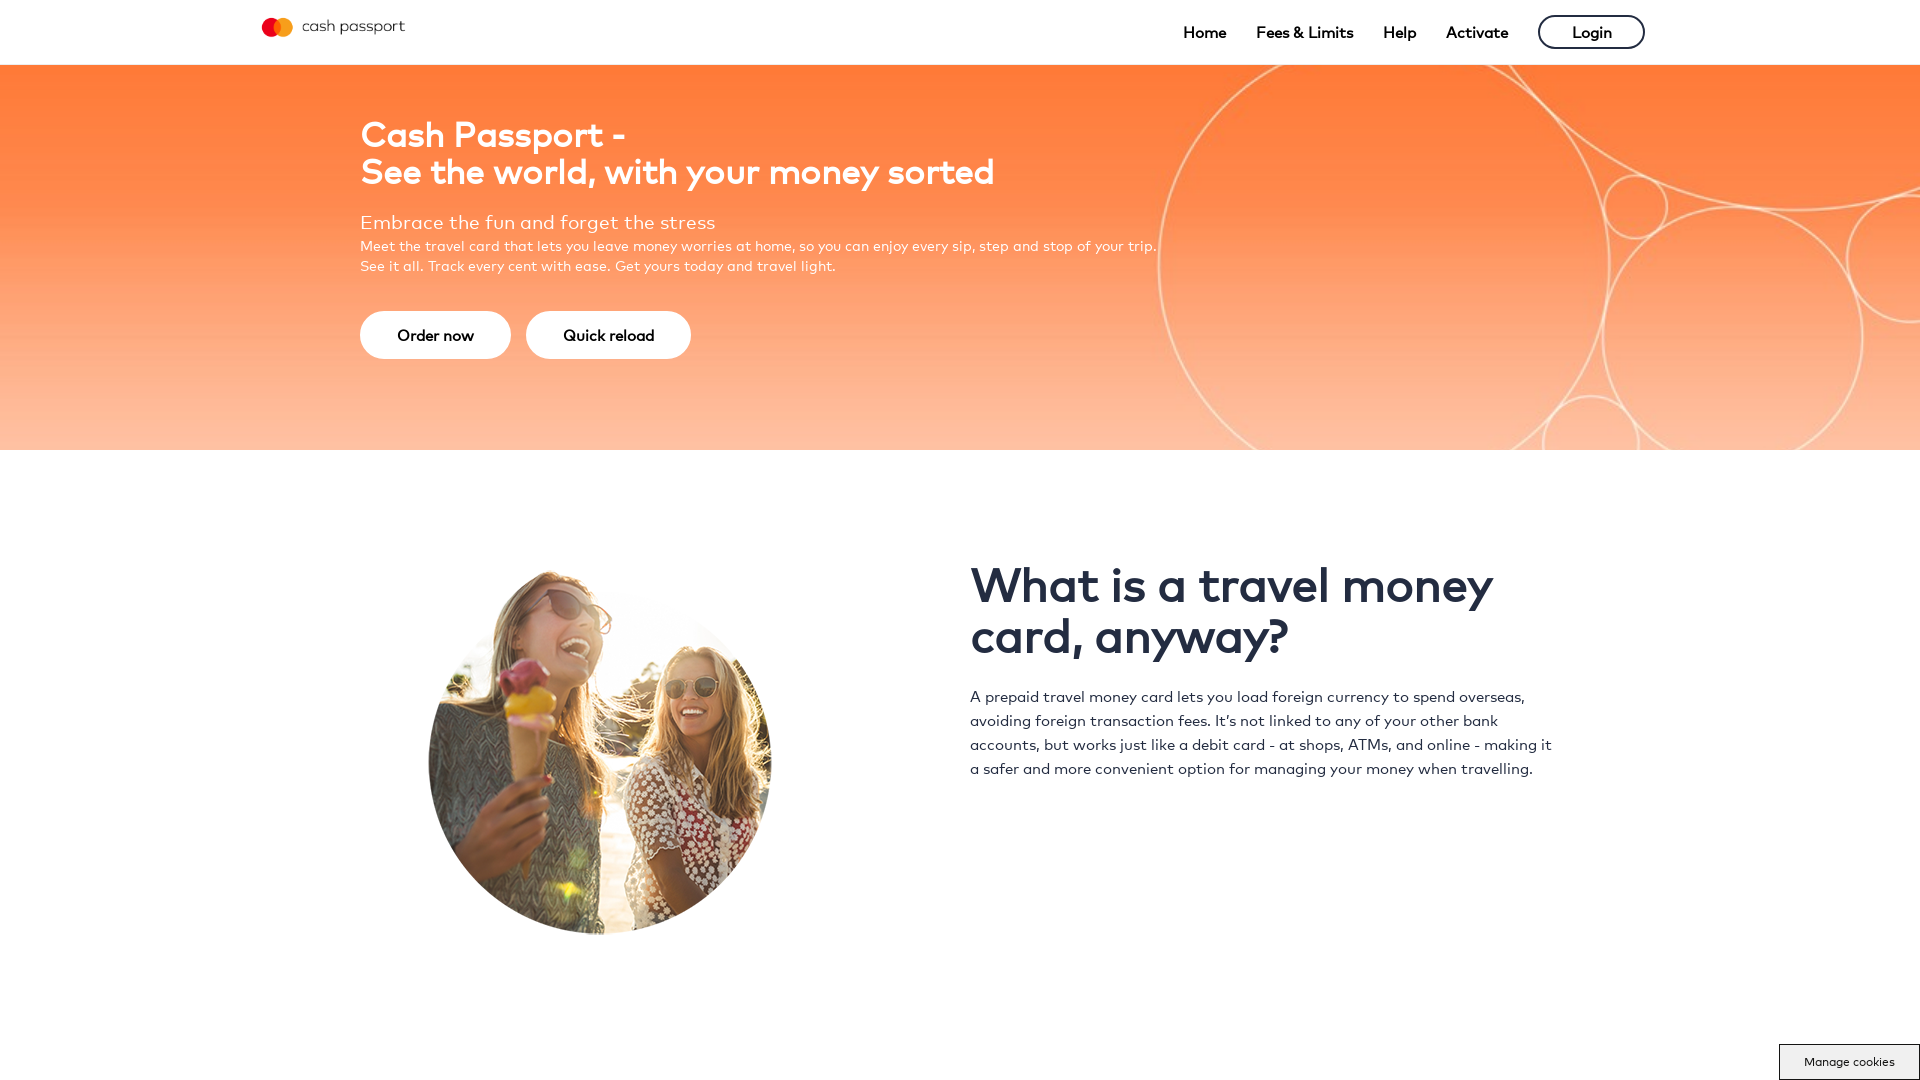

Verified Fees link is present in navigation
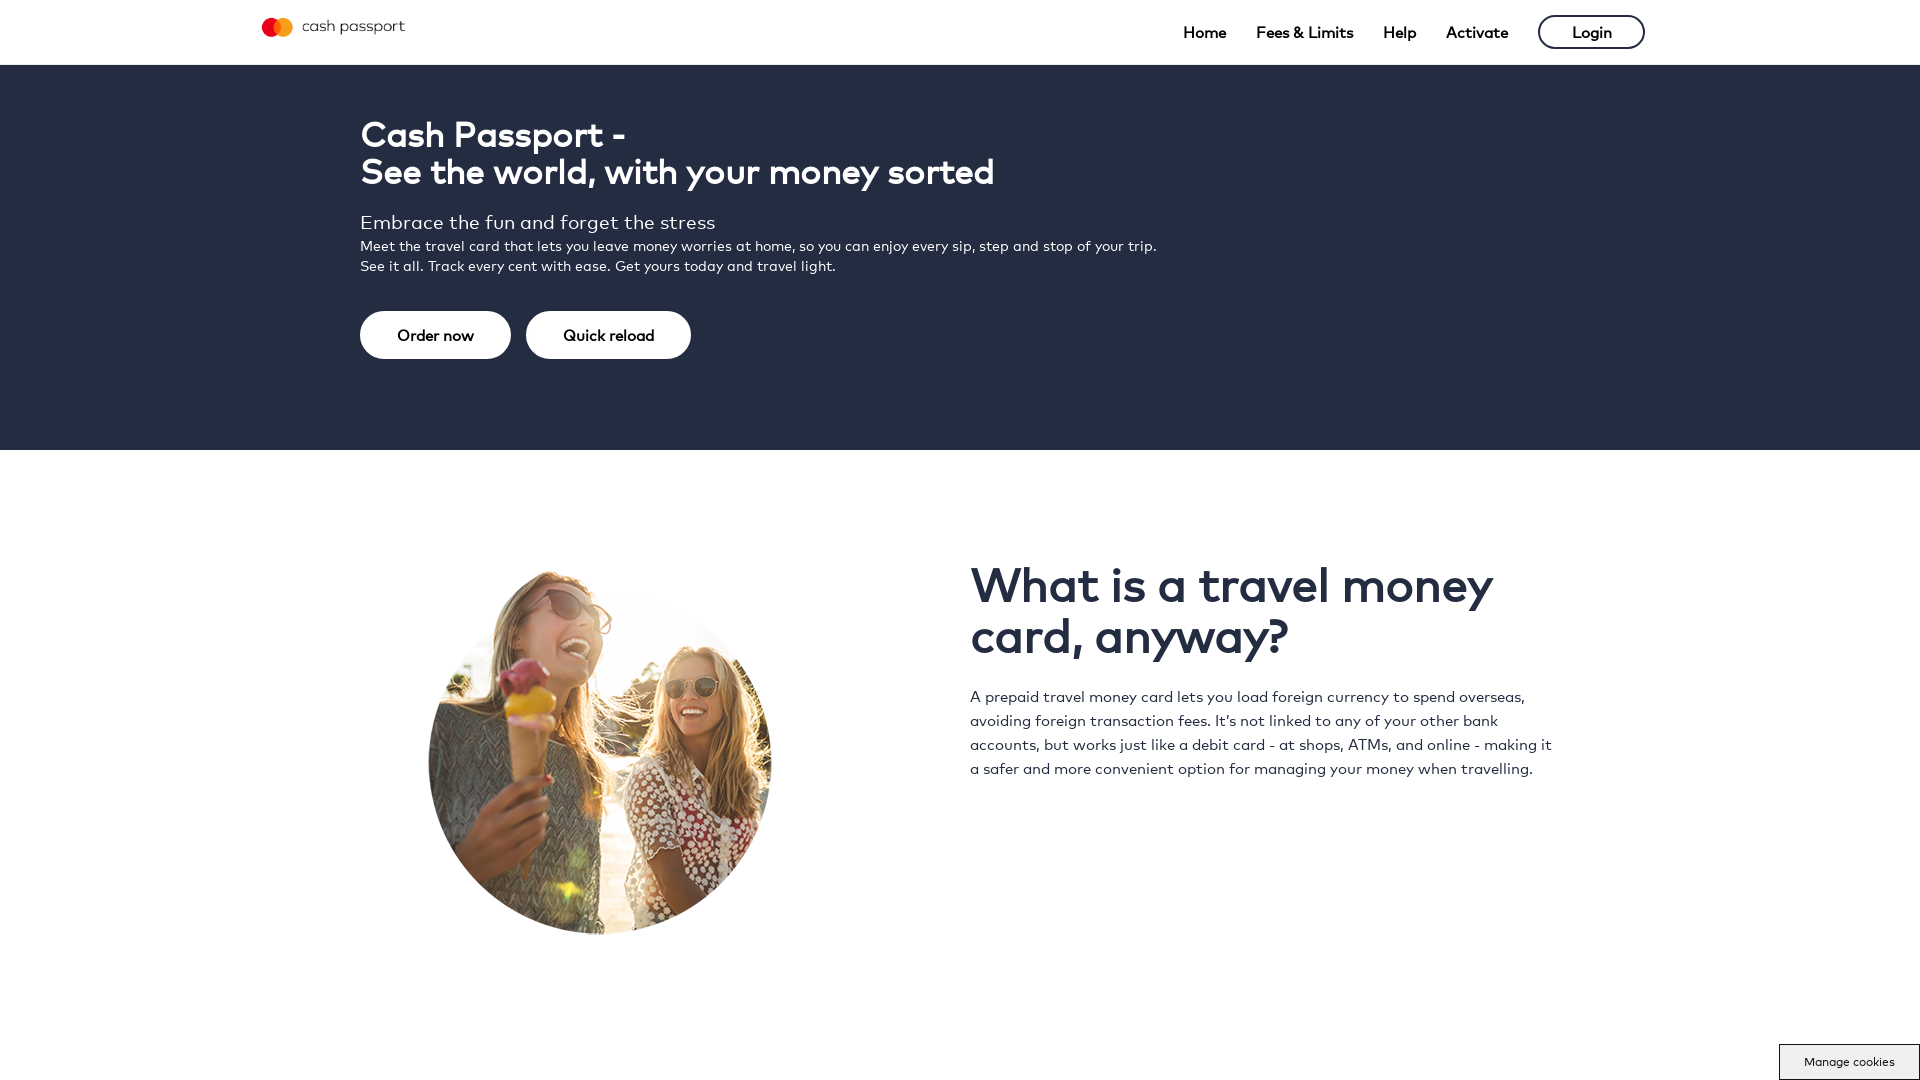

Verified Help link is present in navigation
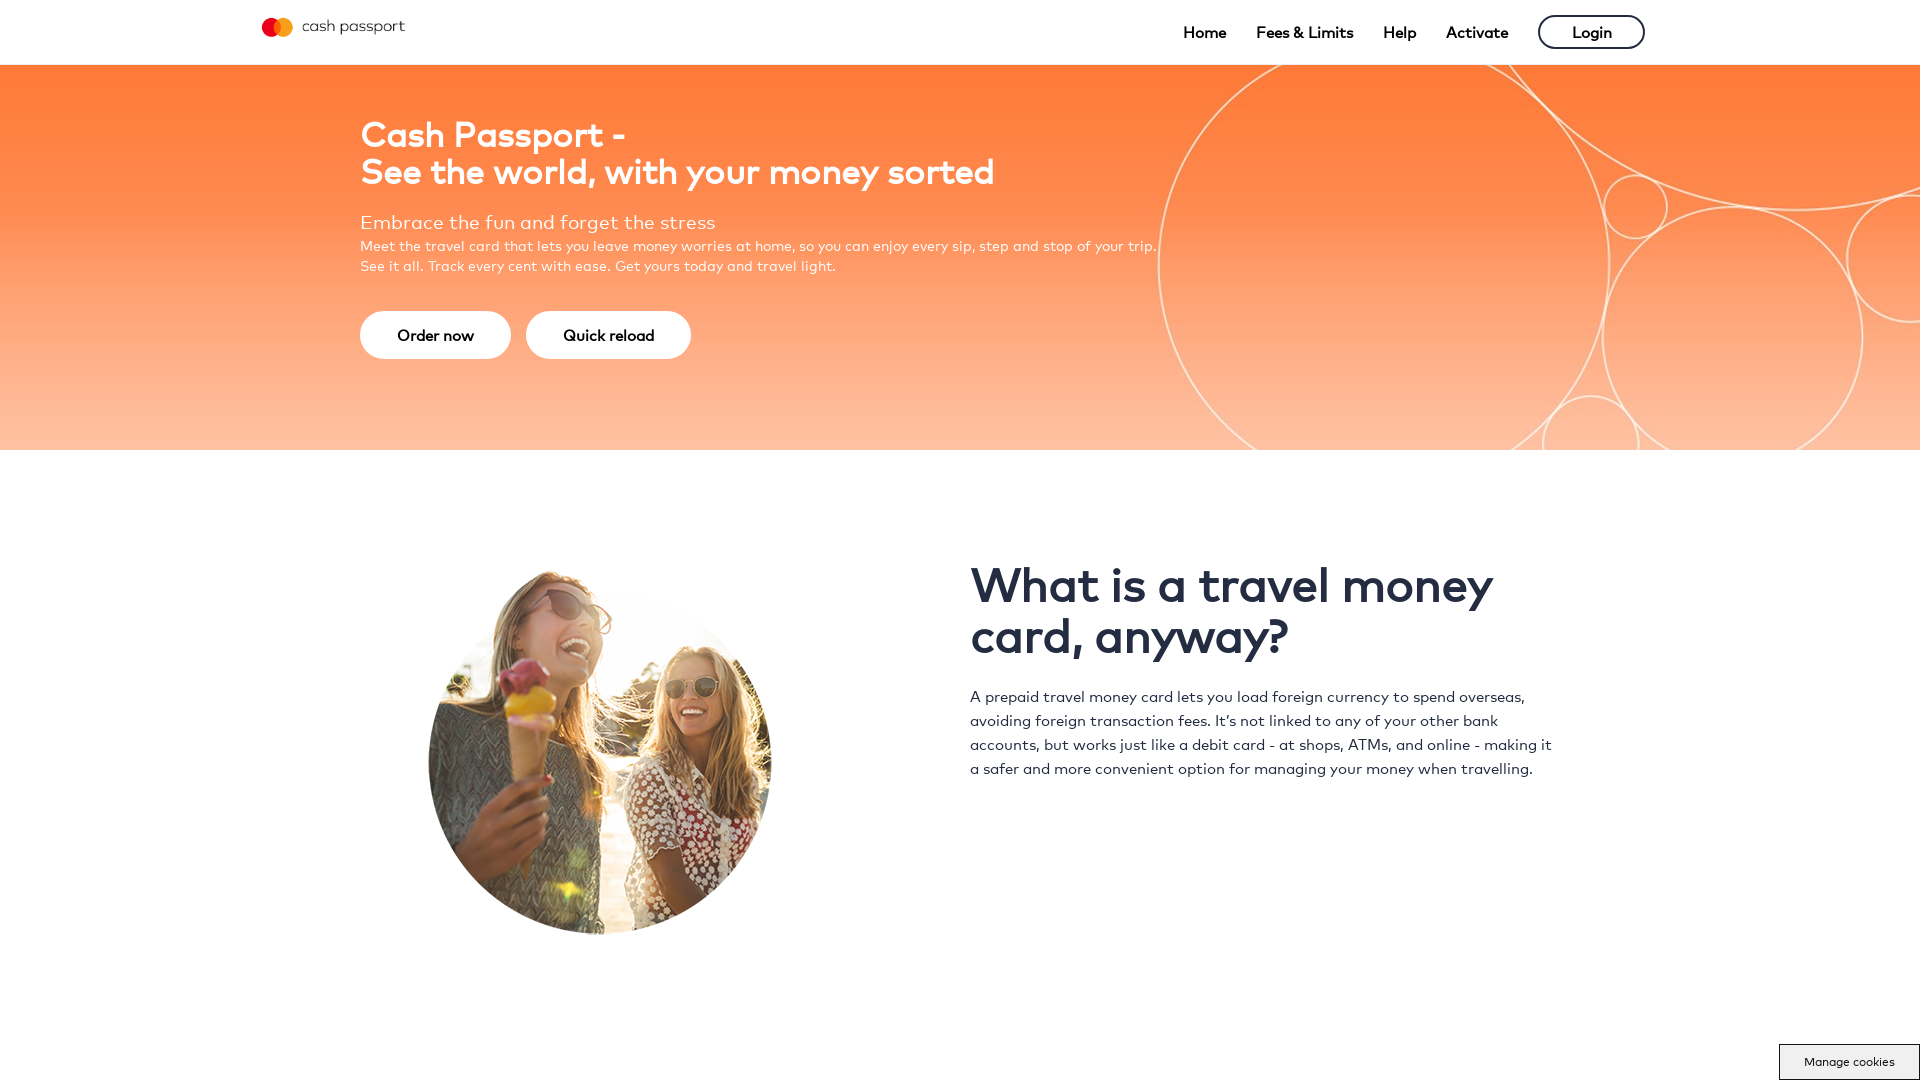

Located currency dropdown element
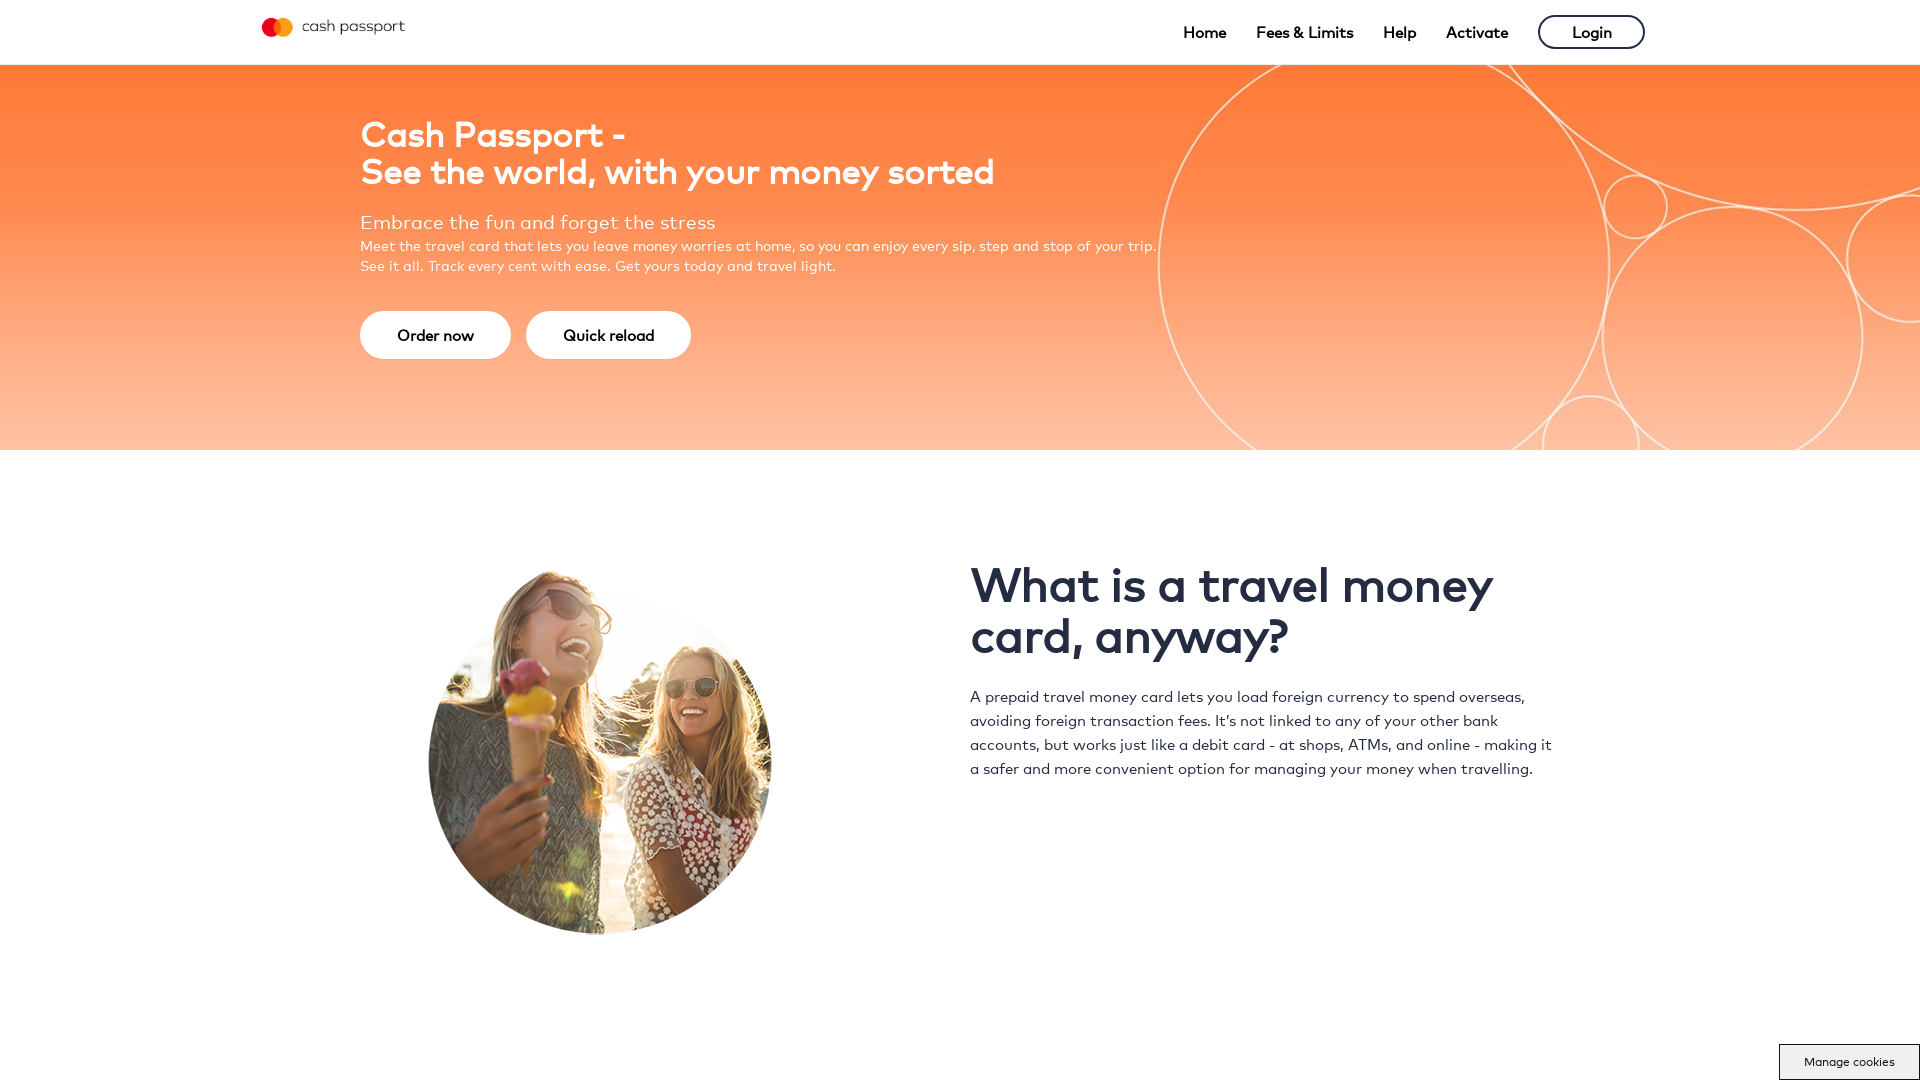

Entered currency amount 0.78 in the conversion input field on div.tabbed-content.js-tab-content.tab-opened div div div:nth-child(3) input
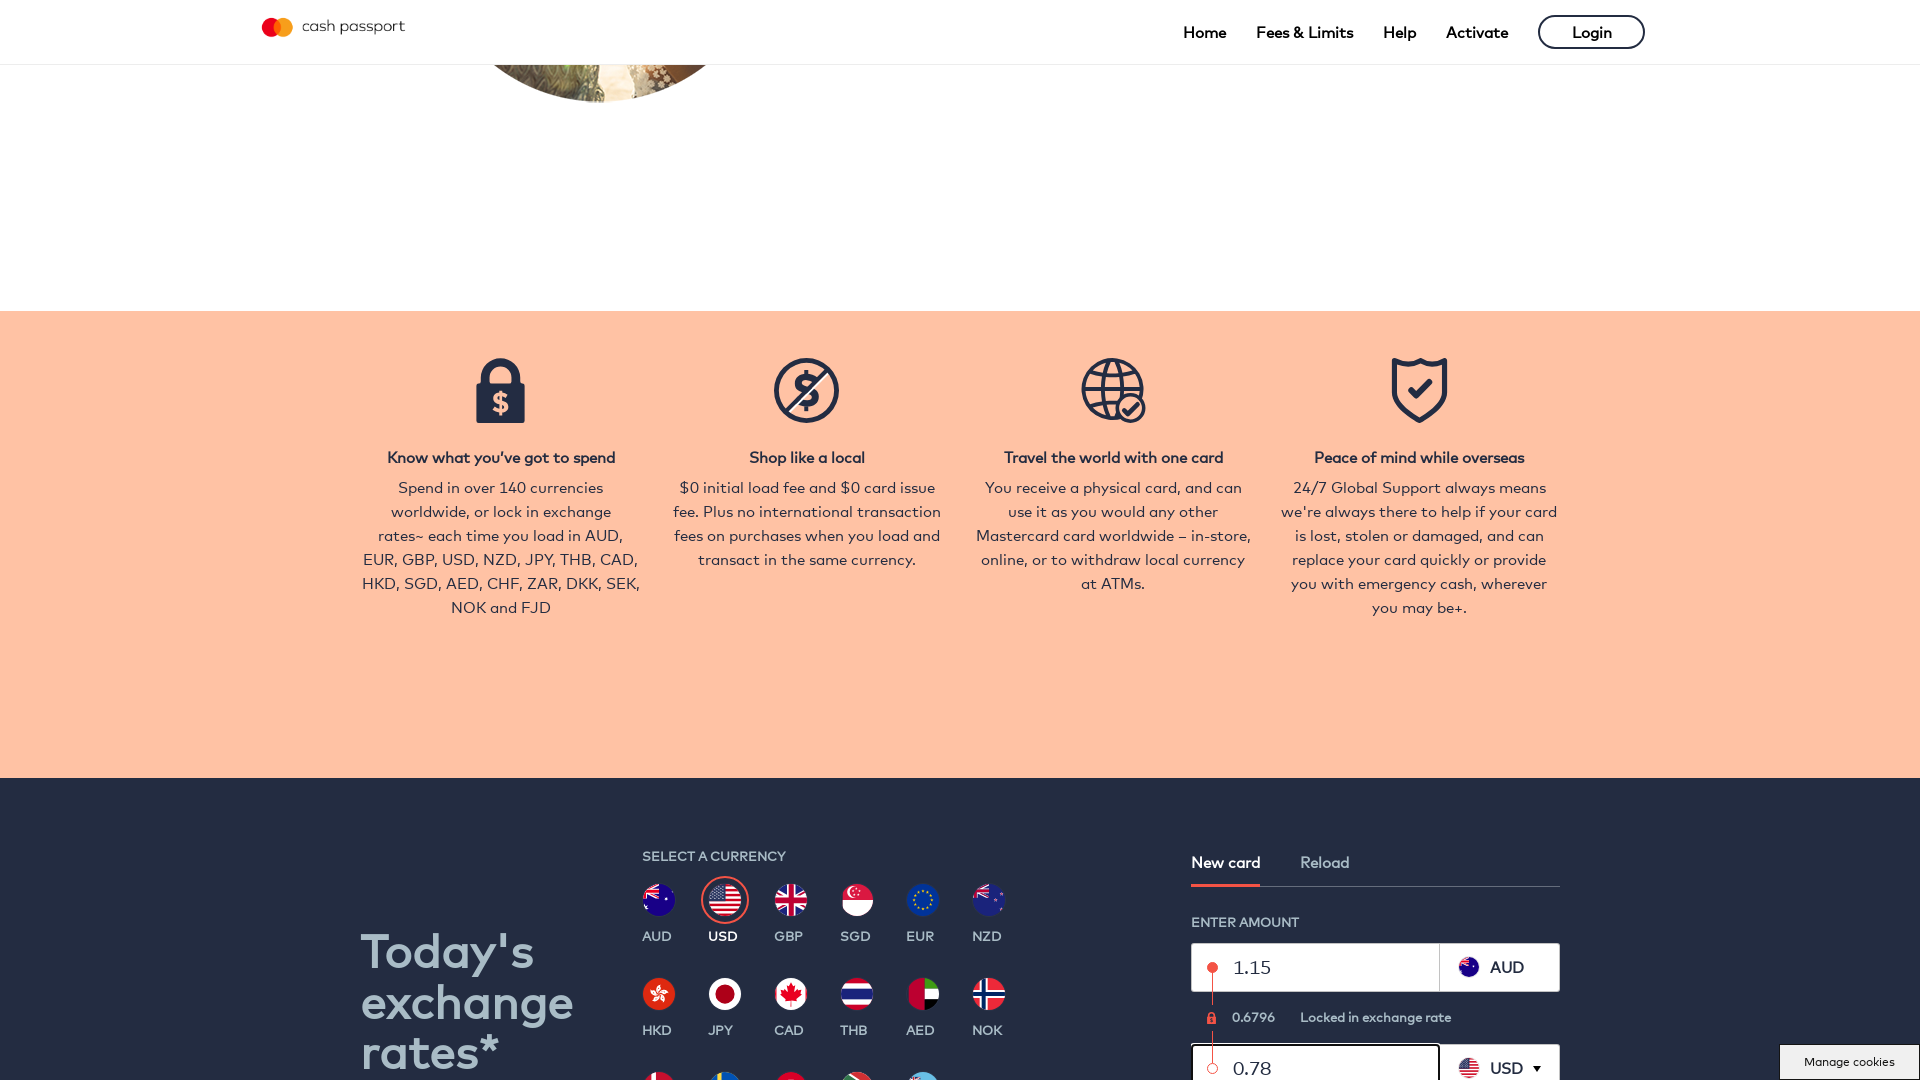

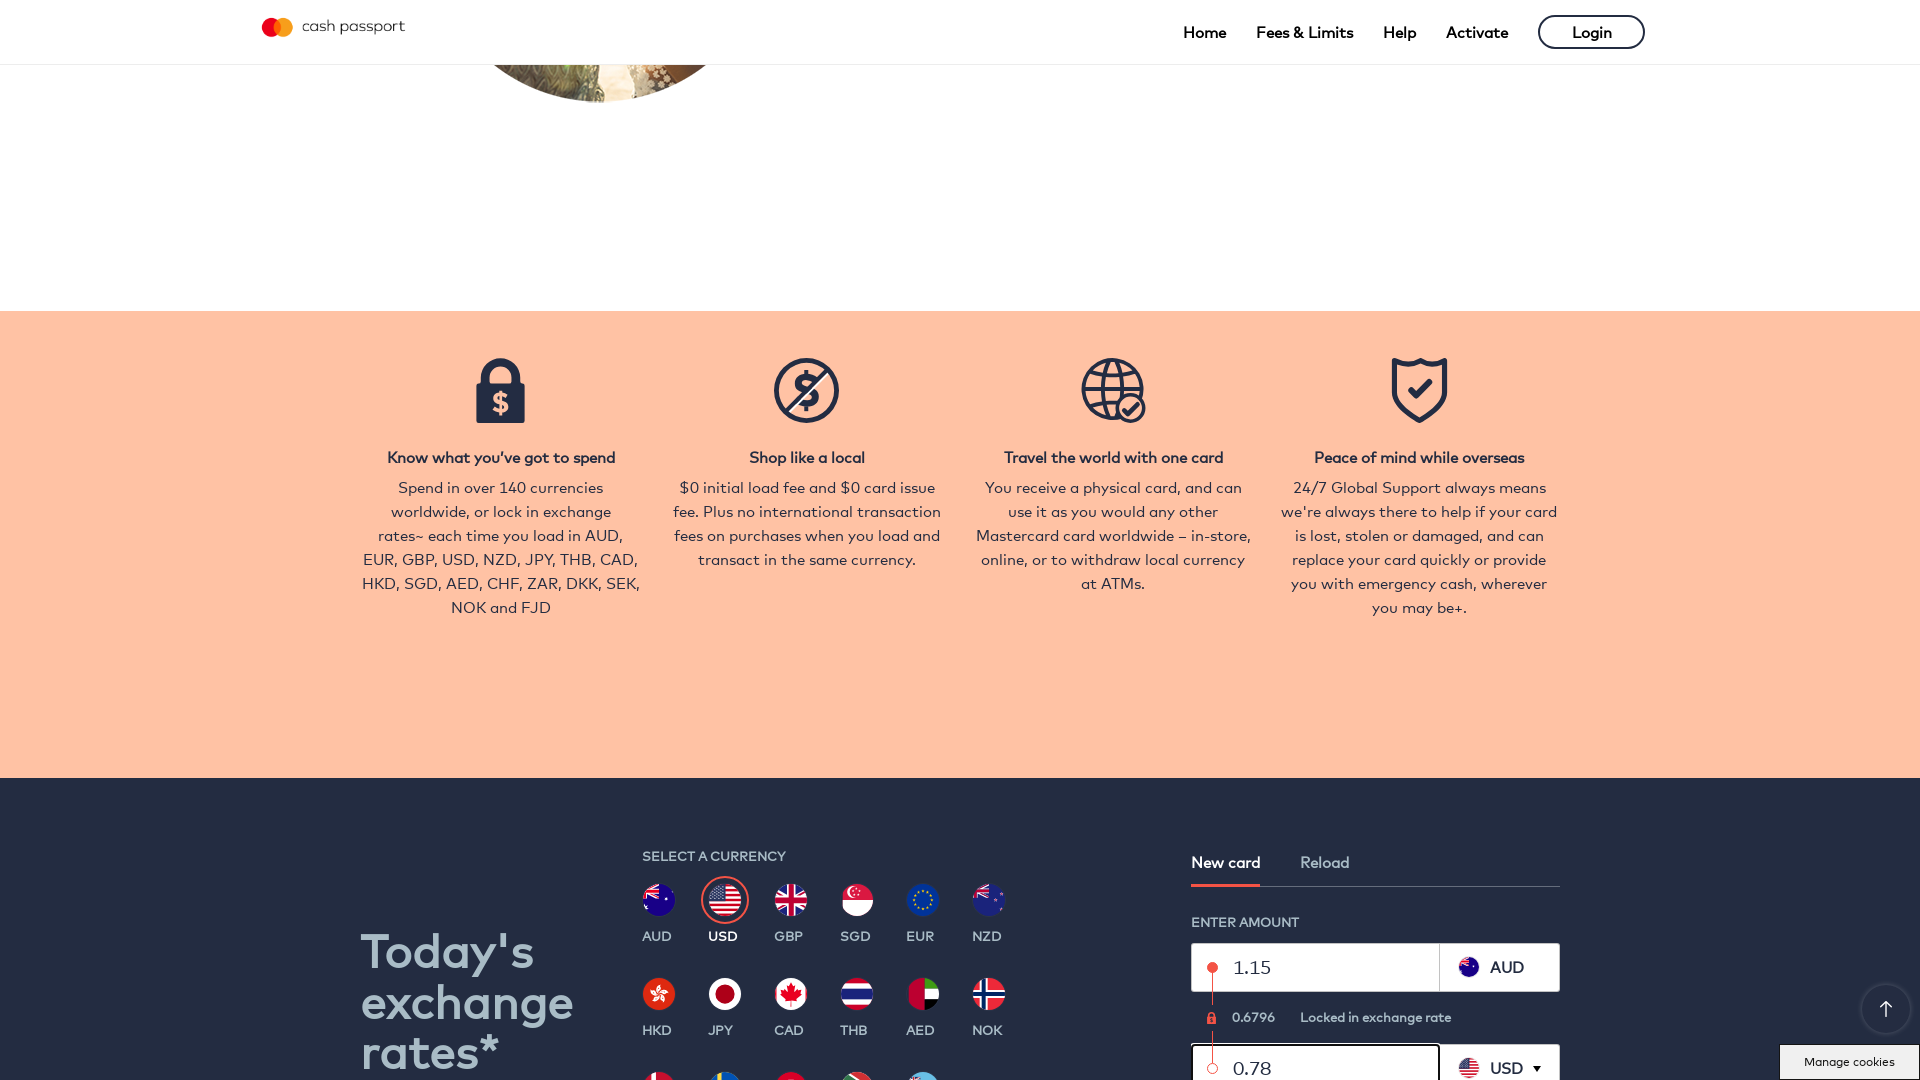